Tests hover tooltip functionality by hovering over an input field and verifying the tooltip text appears

Starting URL: https://automationfc.github.io/jquery-tooltip/

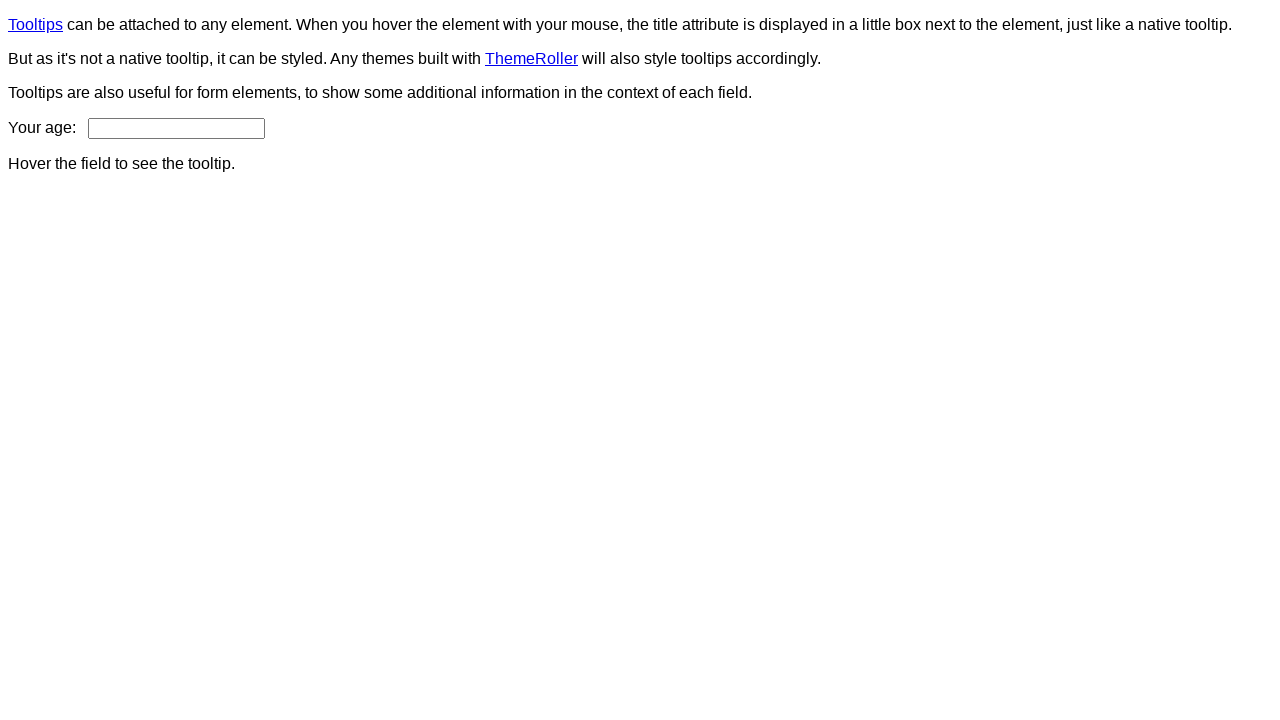

Hovered over age input field to trigger tooltip at (176, 128) on input#age
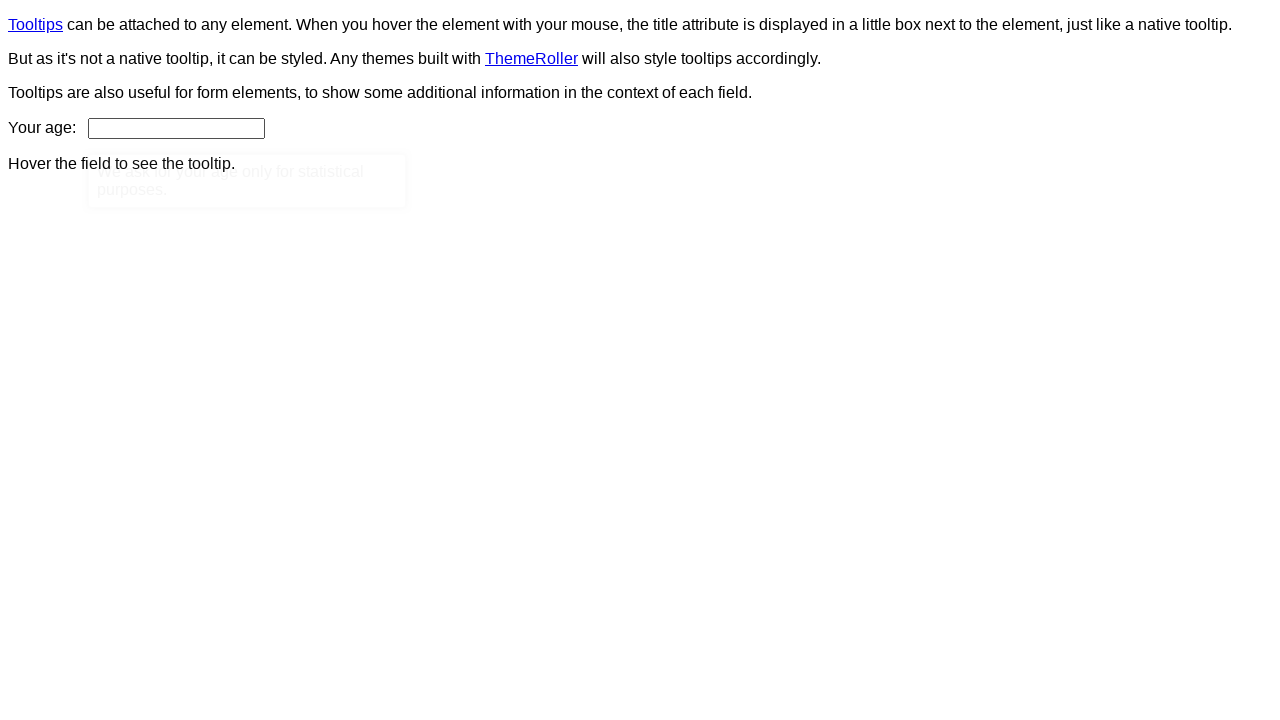

Tooltip appeared and is now visible
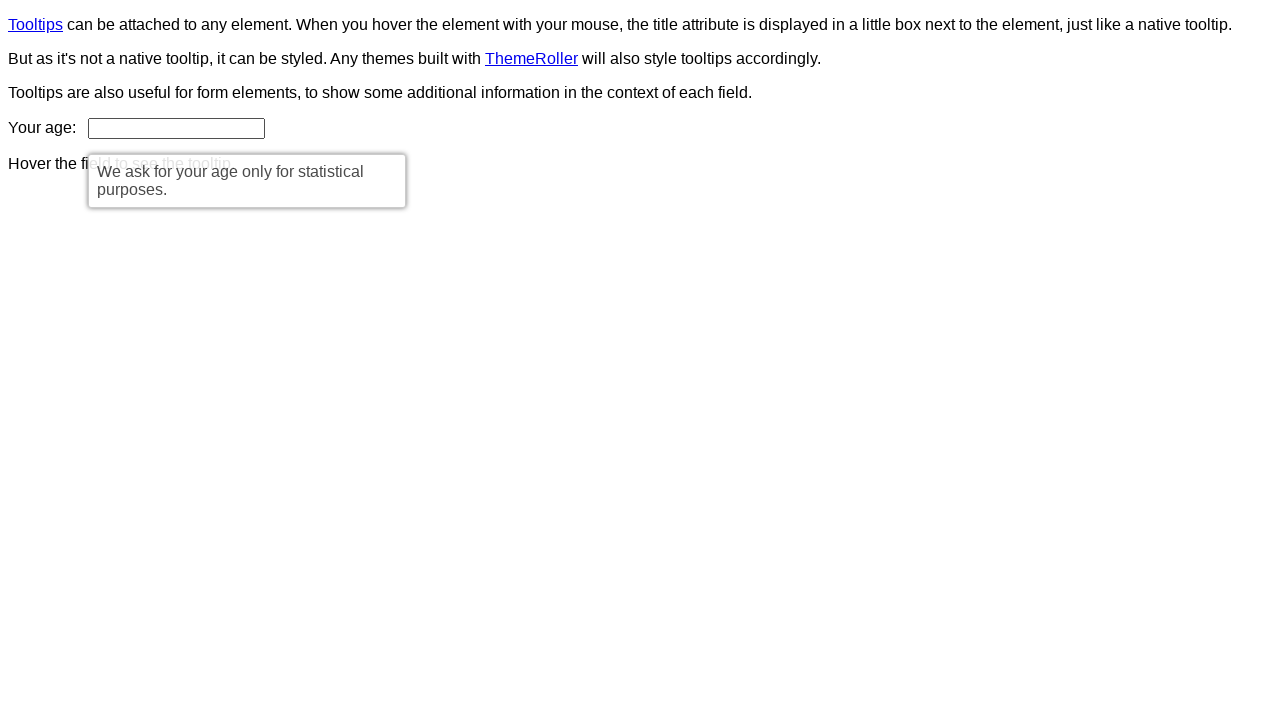

Verified tooltip text matches expected message: 'We ask for your age only for statistical purposes.'
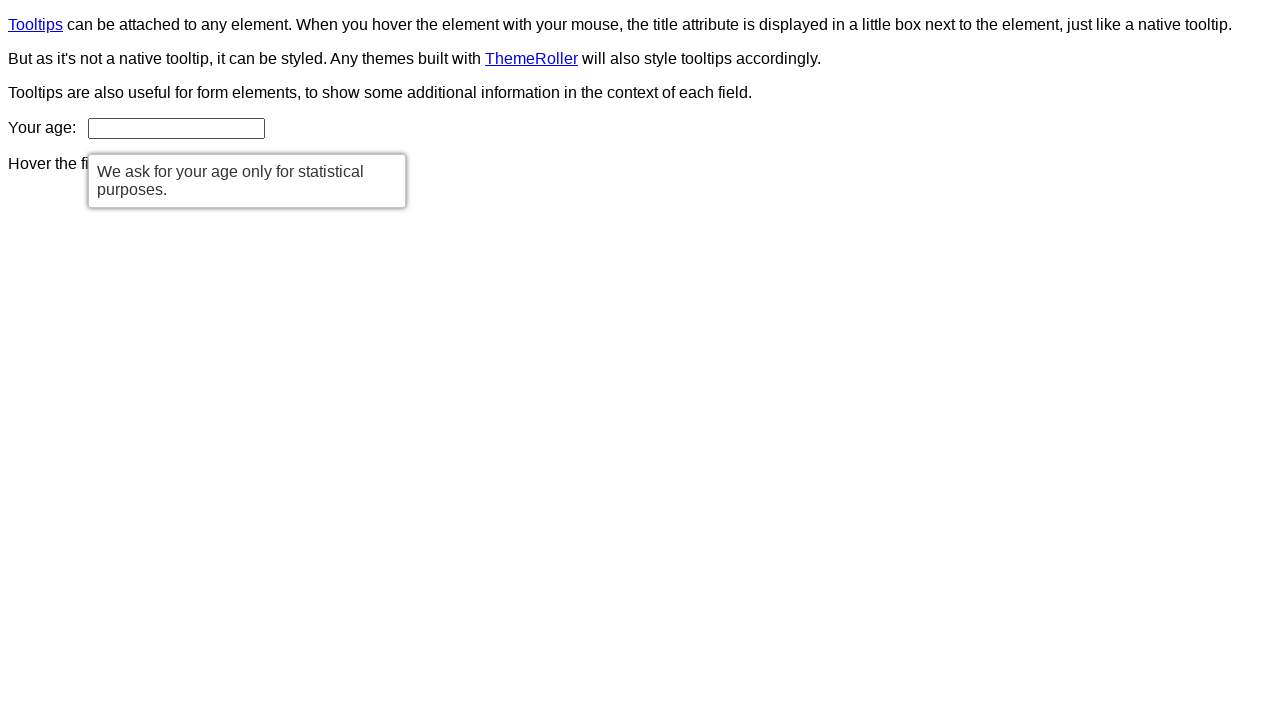

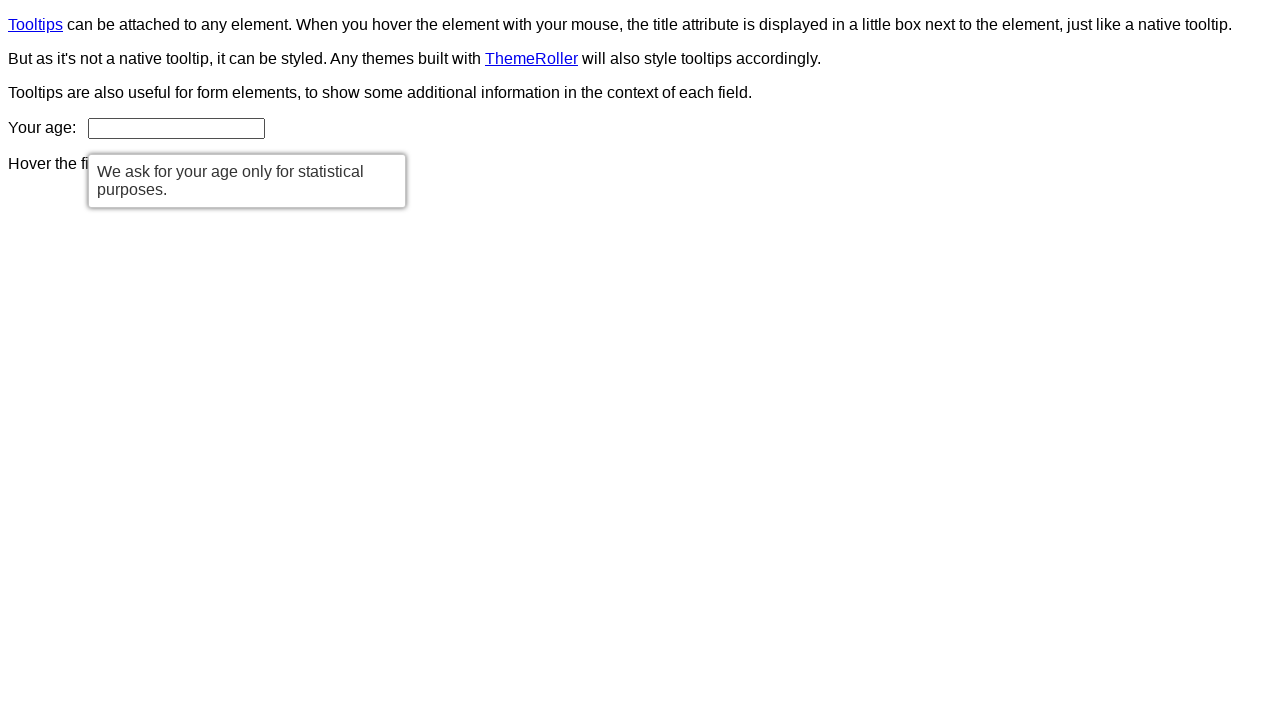